Clicks on the AirPods link and gets the title, then navigates back

Starting URL: https://www.apple.com/in/shop

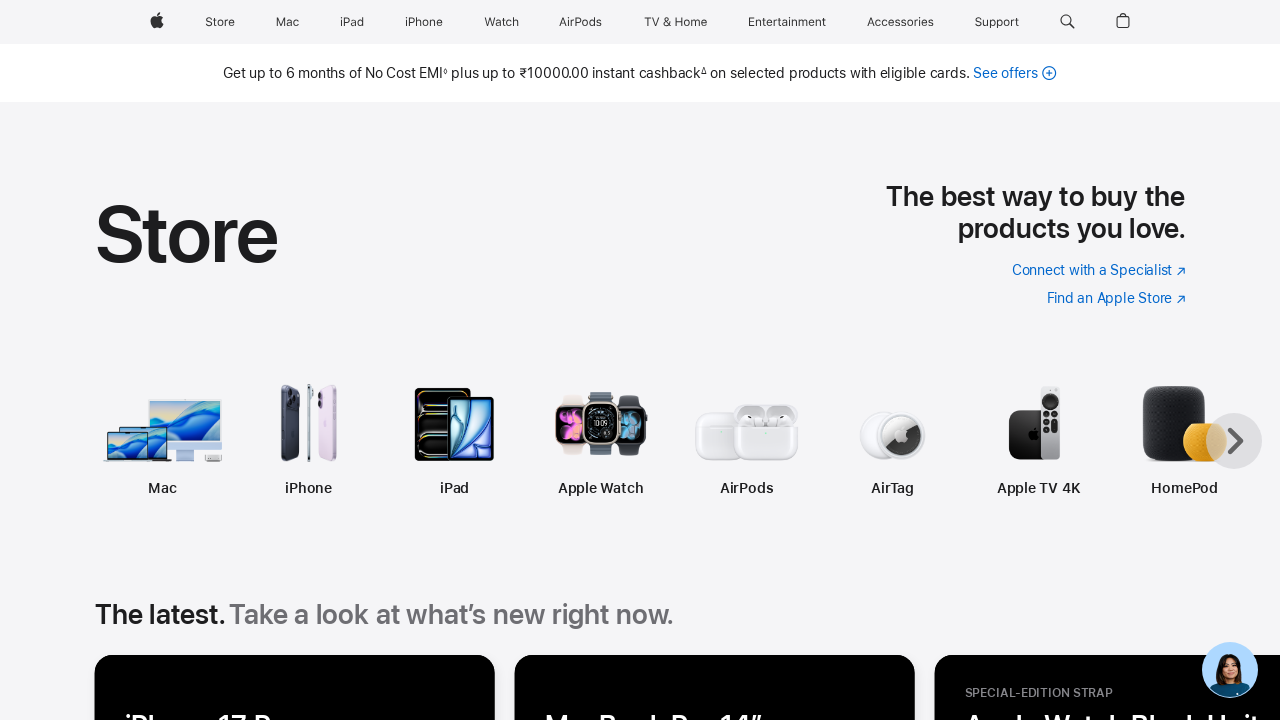

Clicked on the AirPods link at (581, 22) on (//span[@class="globalnav-link-text-container"])[6]
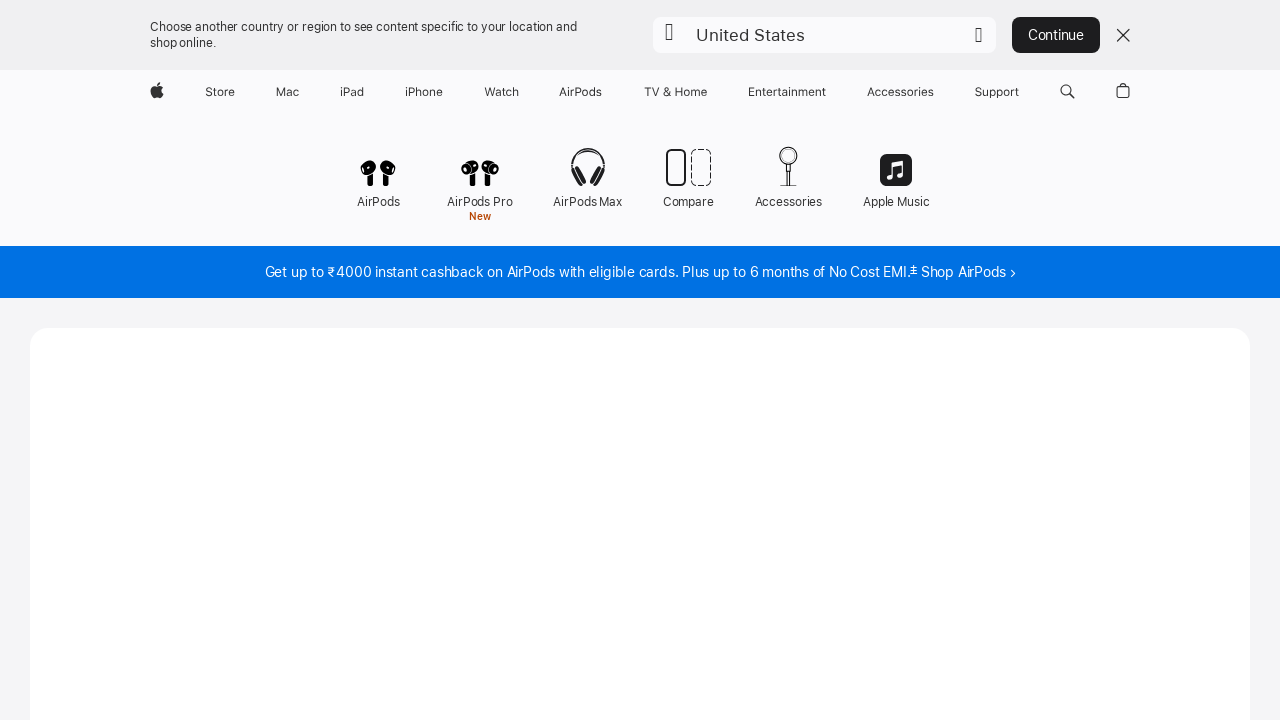

Retrieved page title: AirPods - Apple (IN)
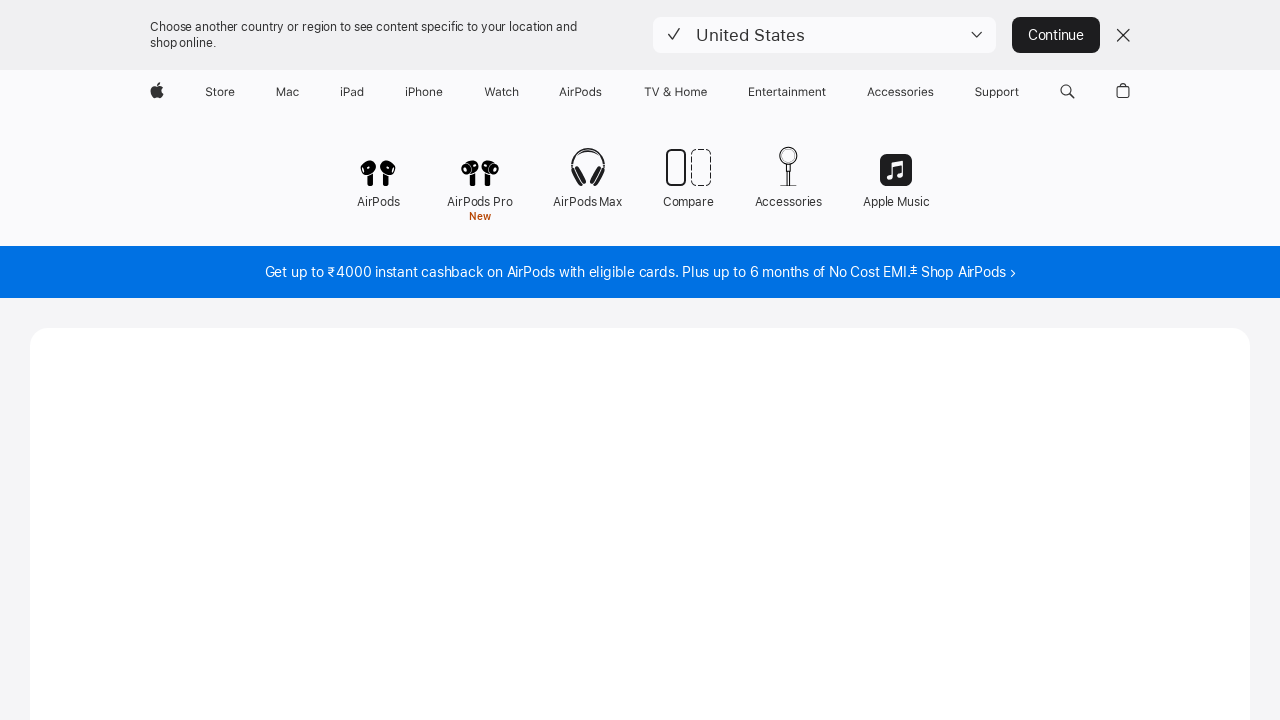

Printed page title to console
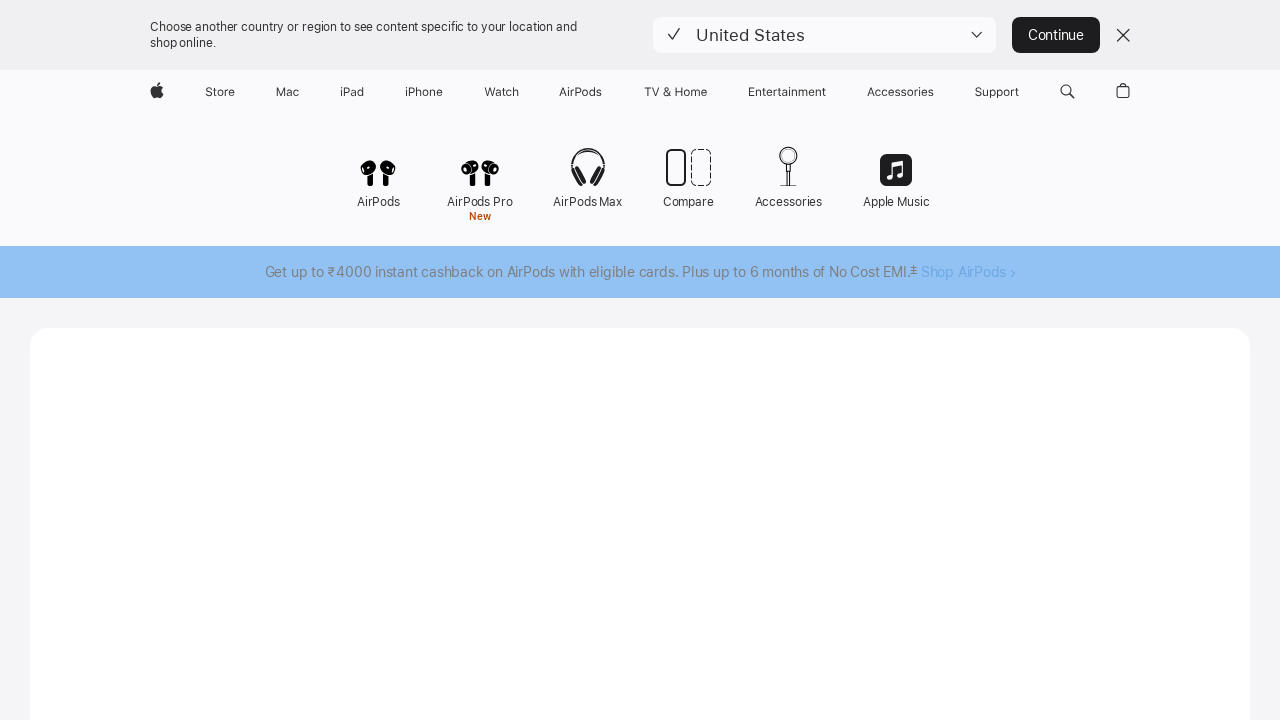

Navigated back to previous page
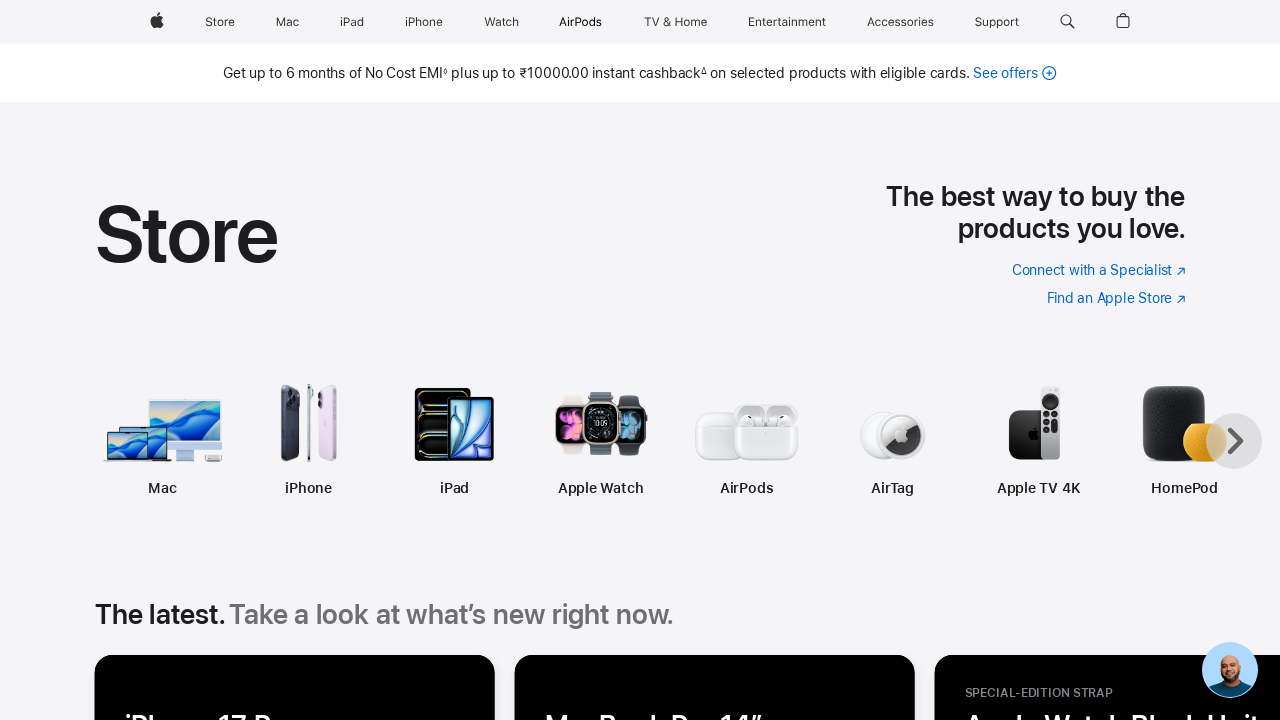

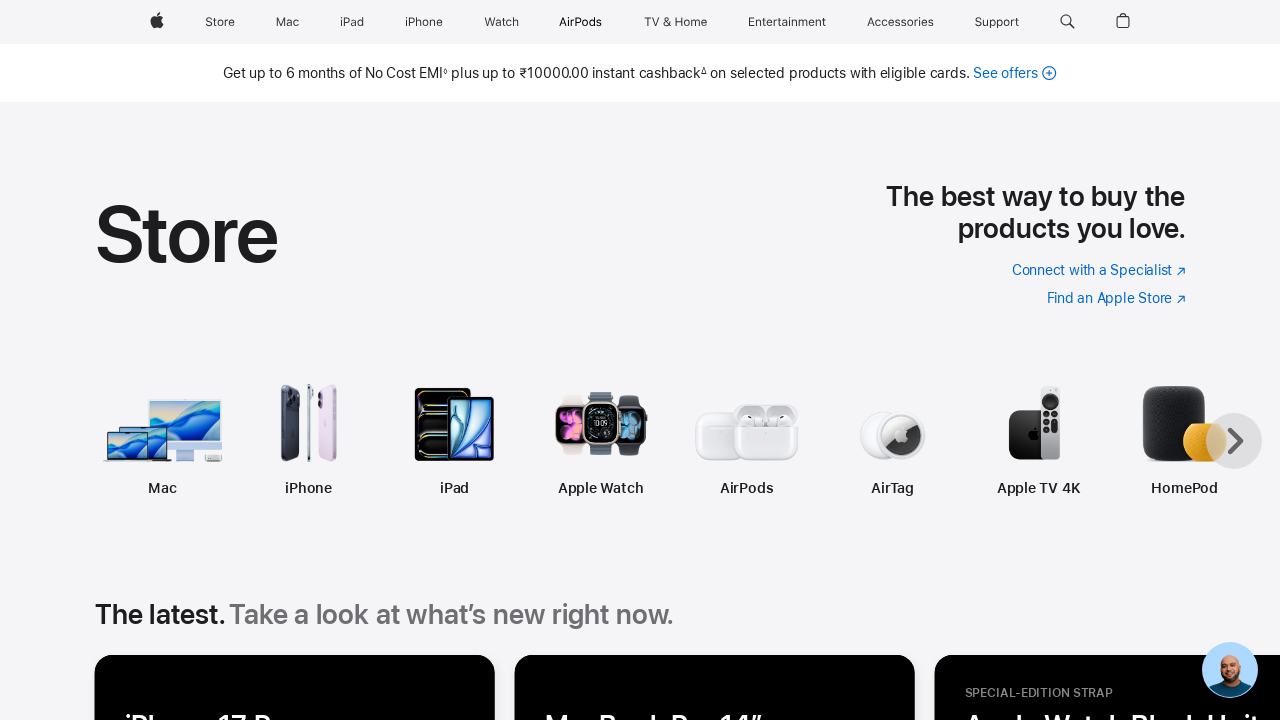